Tests browser window/tab handling by opening a new tab, switching to it to verify content, then switching back to the parent window

Starting URL: https://demoqa.com/browser-windows

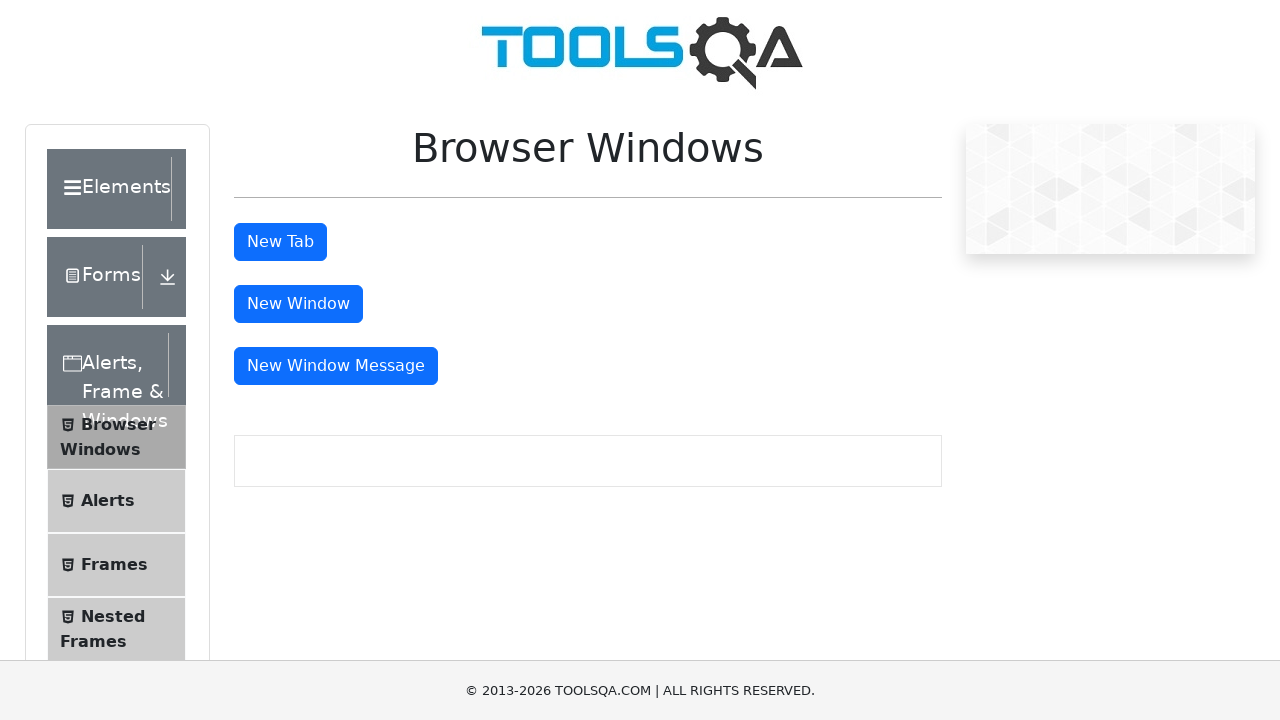

Clicked button to open new tab at (280, 242) on xpath=//*[@id='tabButton']
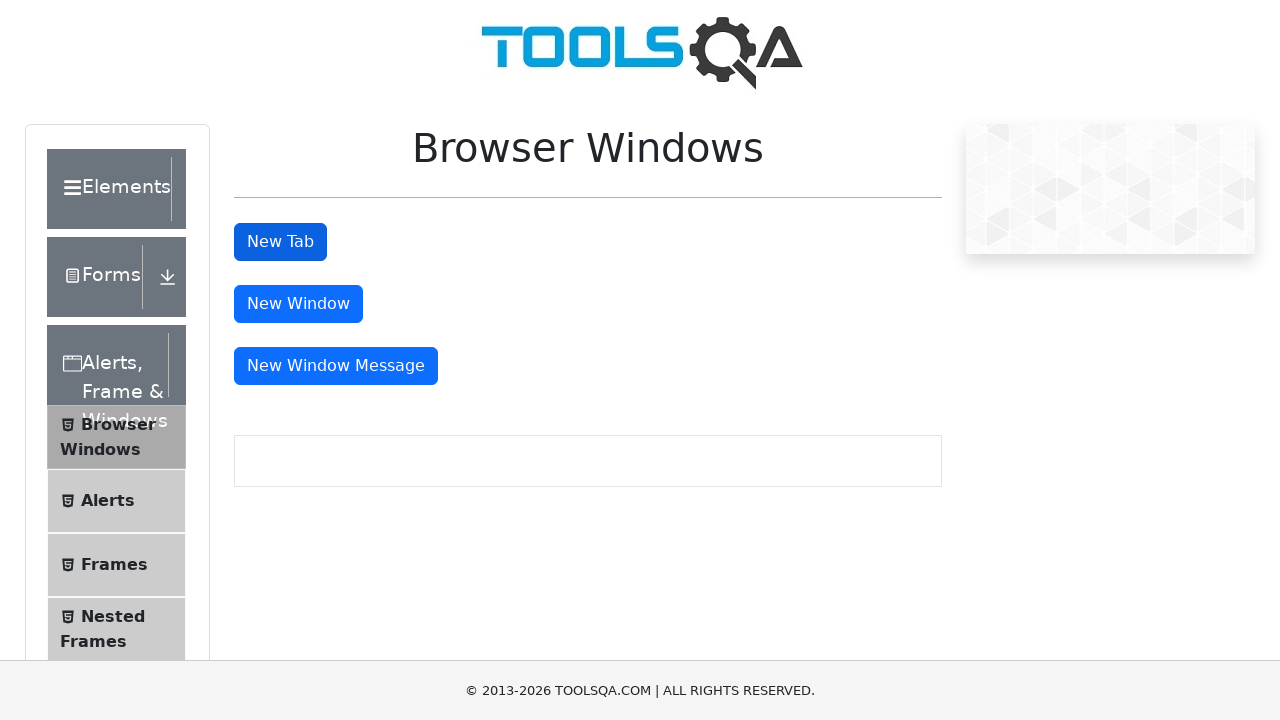

Retrieved all open pages/tabs from context
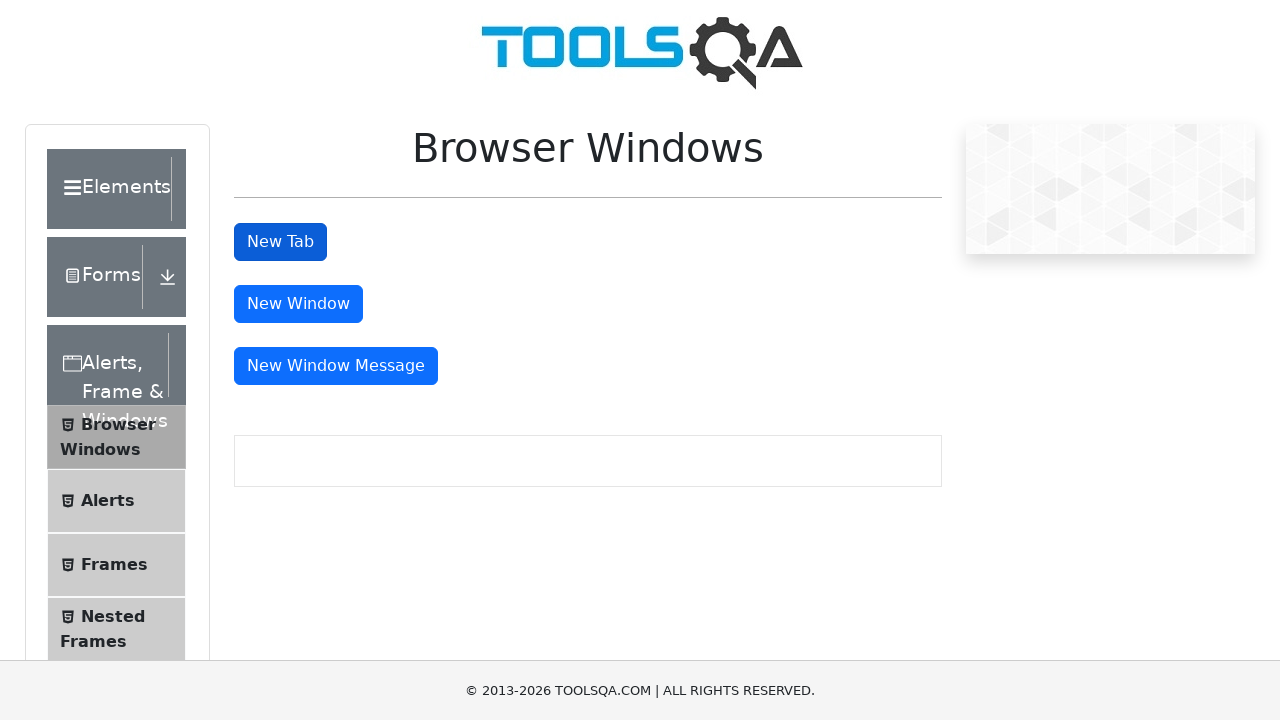

Identified new tab as the second page in context
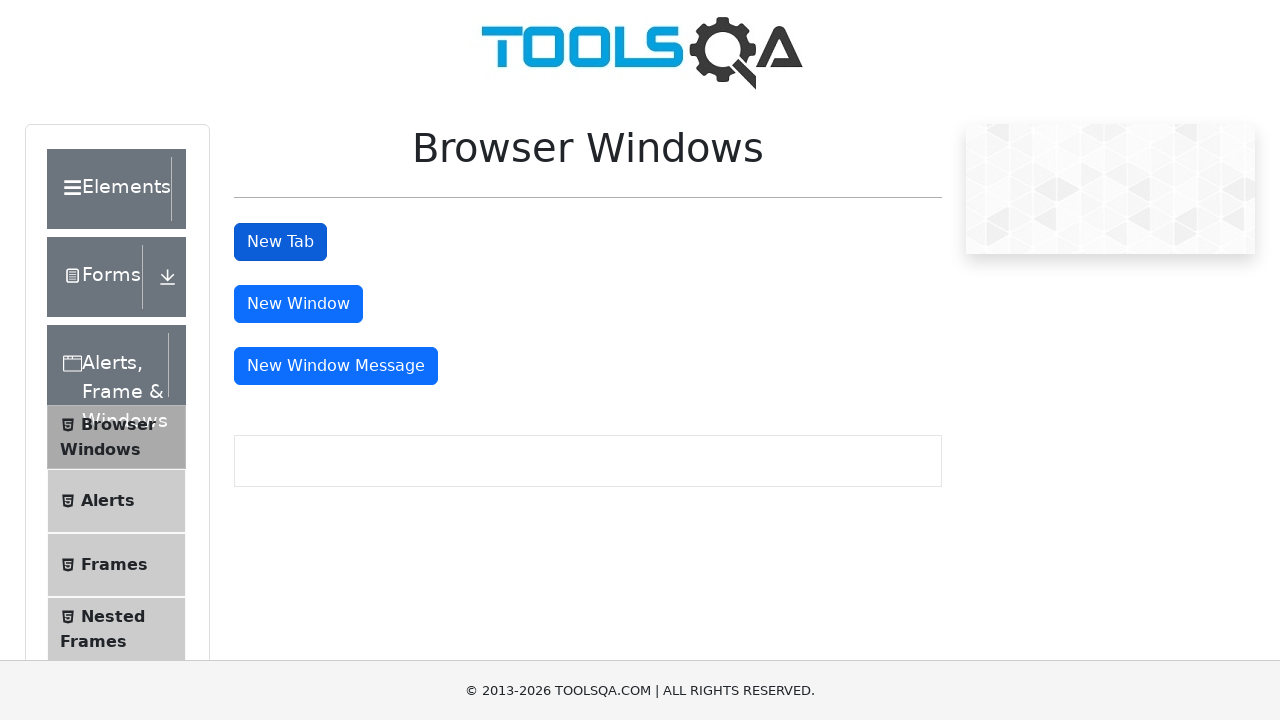

Switched to new tab and waited for sample heading to load
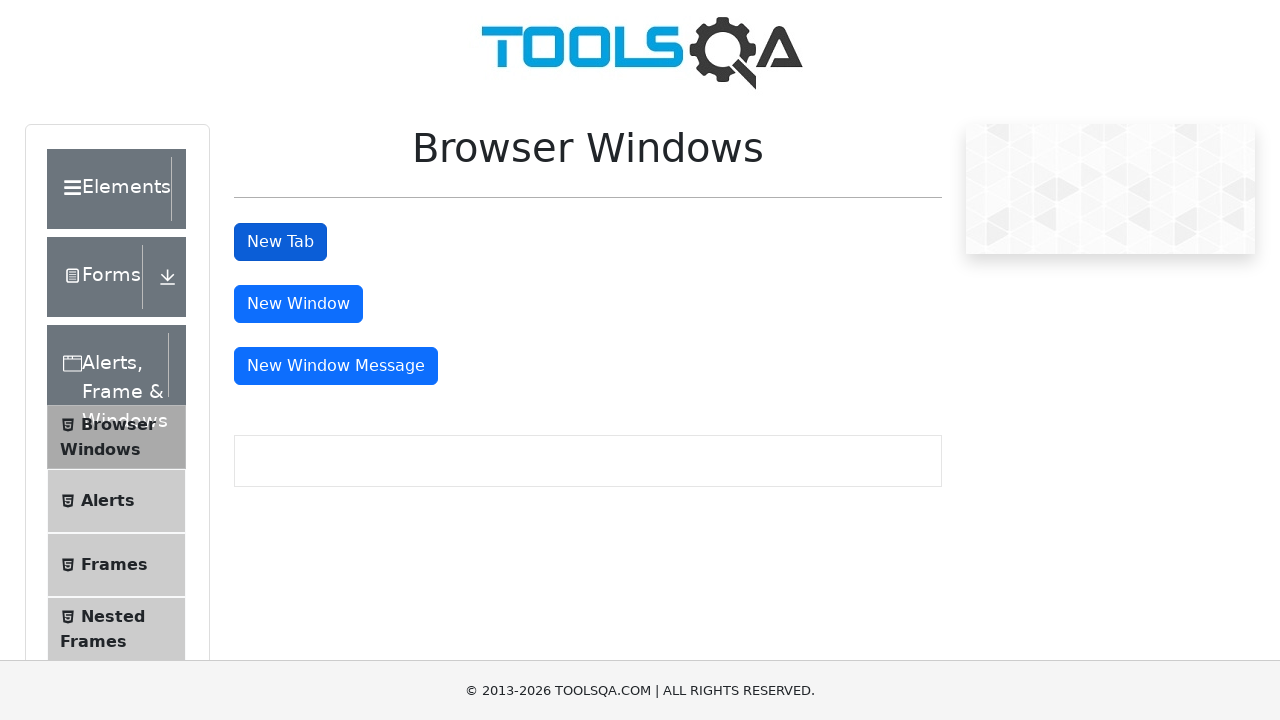

Switched back to original tab (parent window)
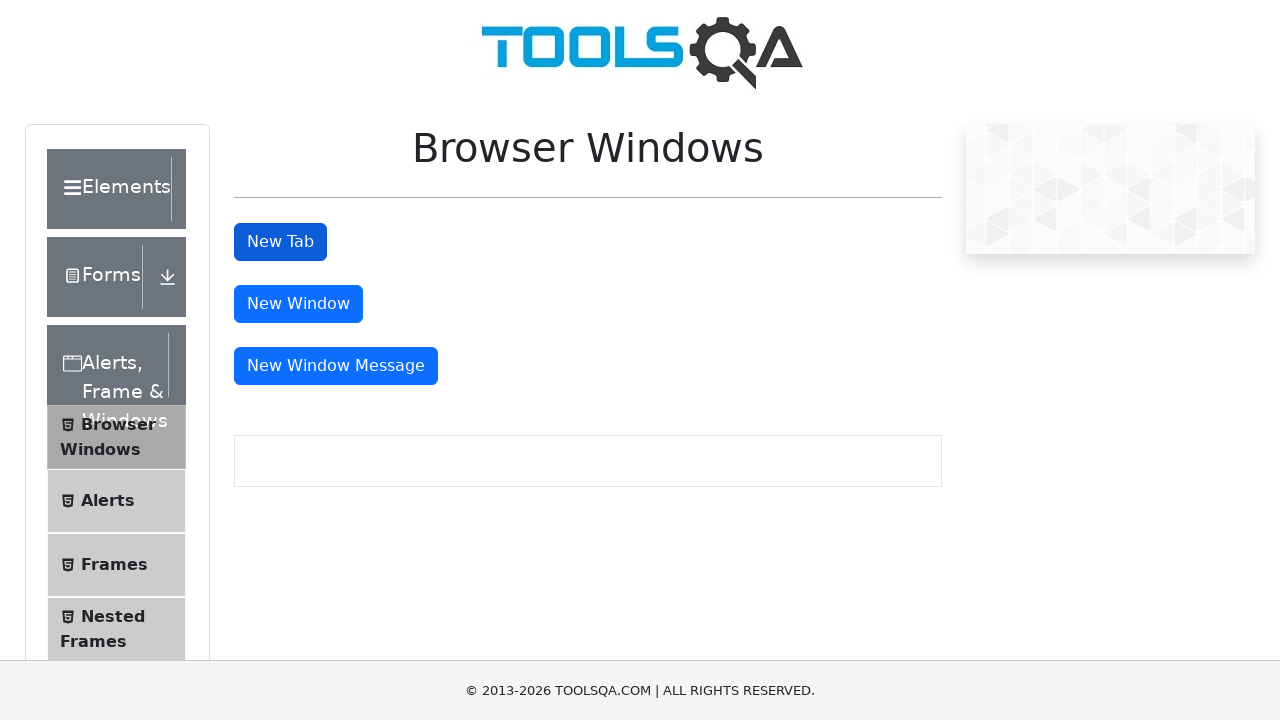

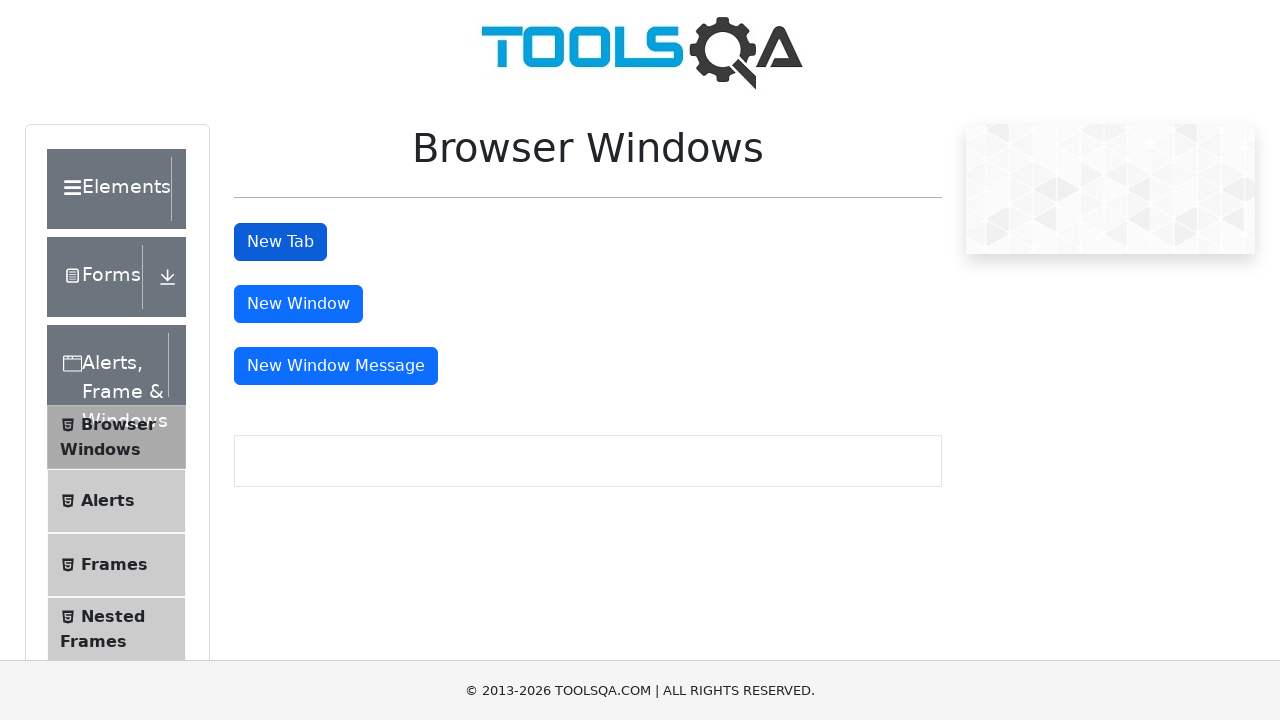